Tests searching for a non-existing term ("basculho") and verifies that no articles are returned and the appropriate "not found" message is displayed.

Starting URL: https://blogdoagi.com.br/

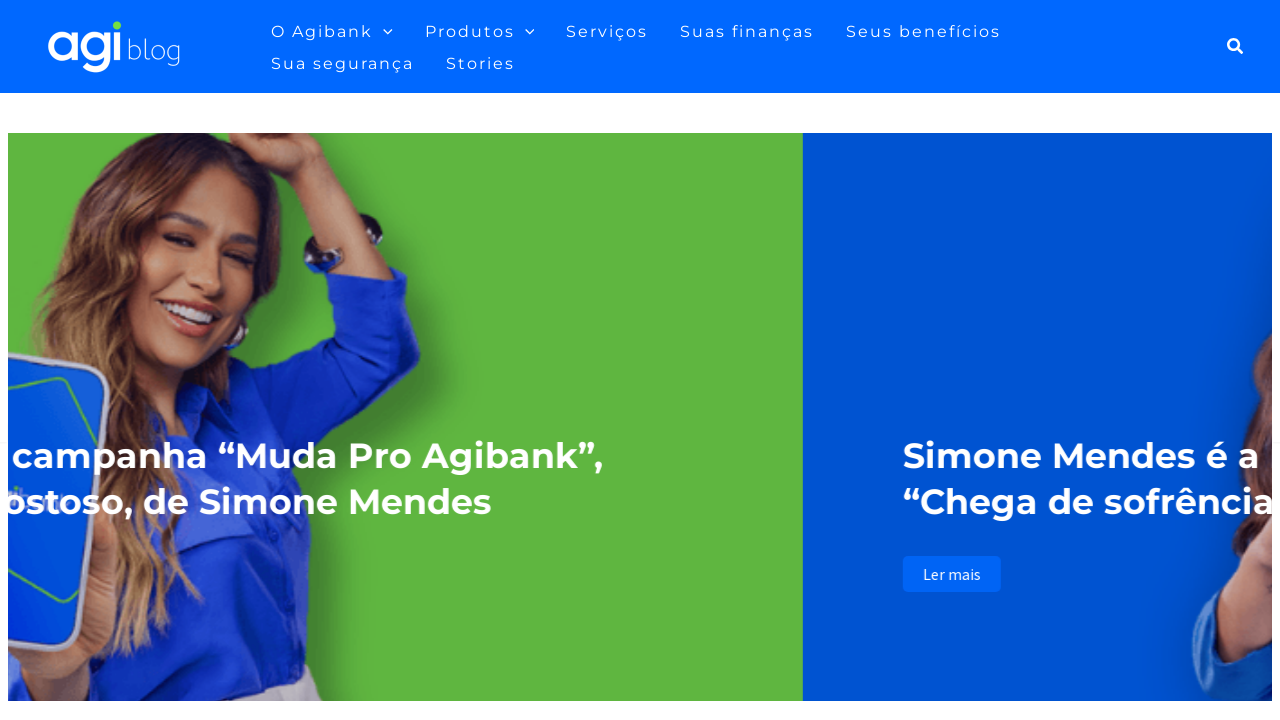

Search icon element loaded
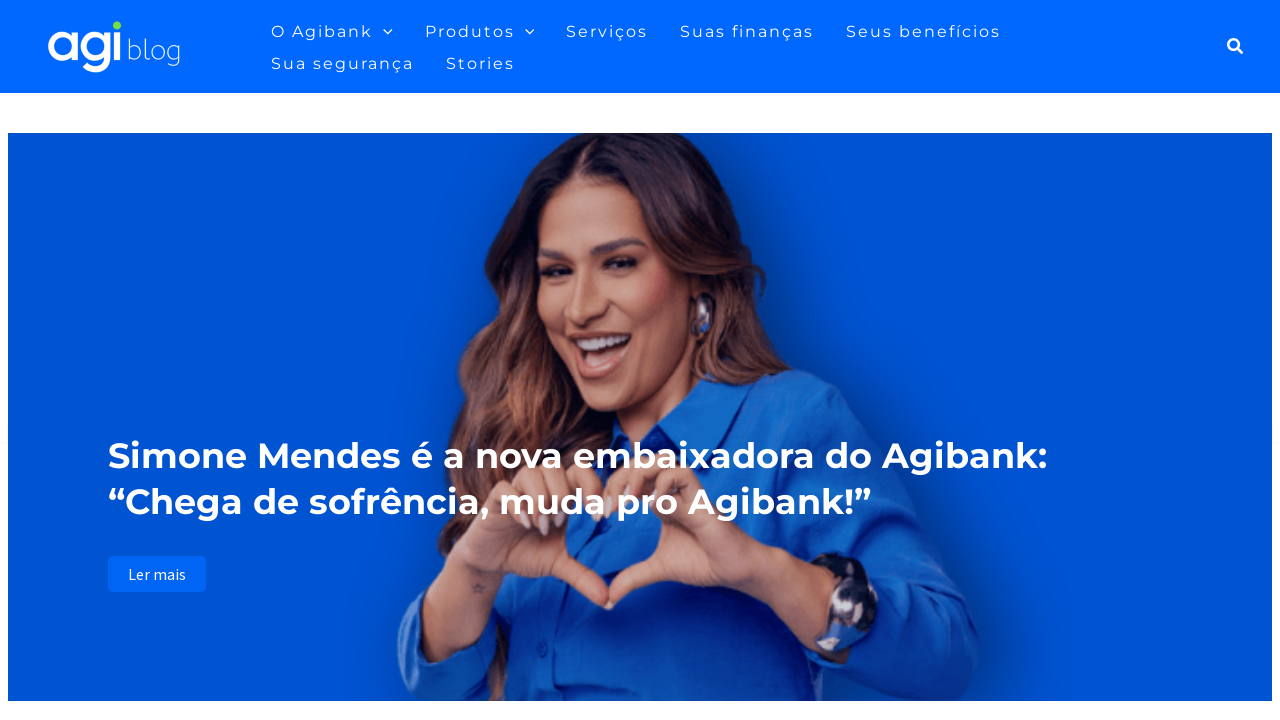

Clicked search icon to open search field at (1236, 46) on xpath=//*[@id='ast-desktop-header']/div[1]/div/div/div/div[3]/div[2]/div/div/a
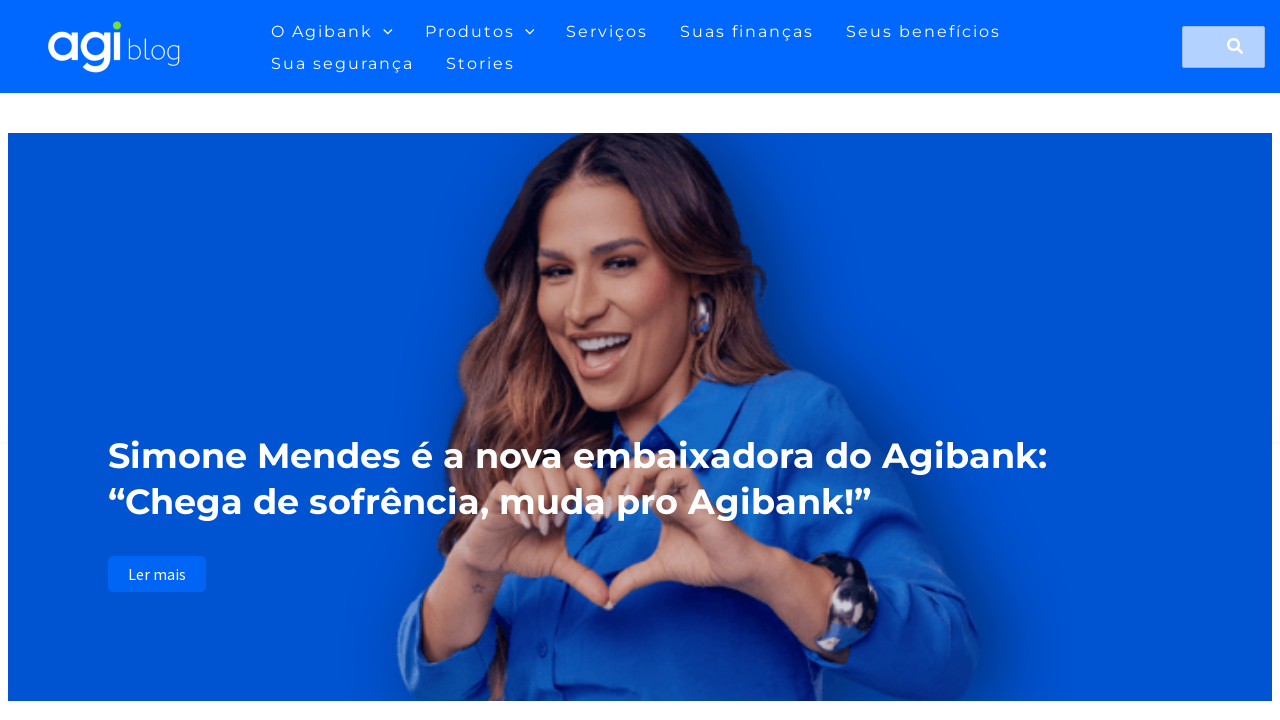

Search field loaded
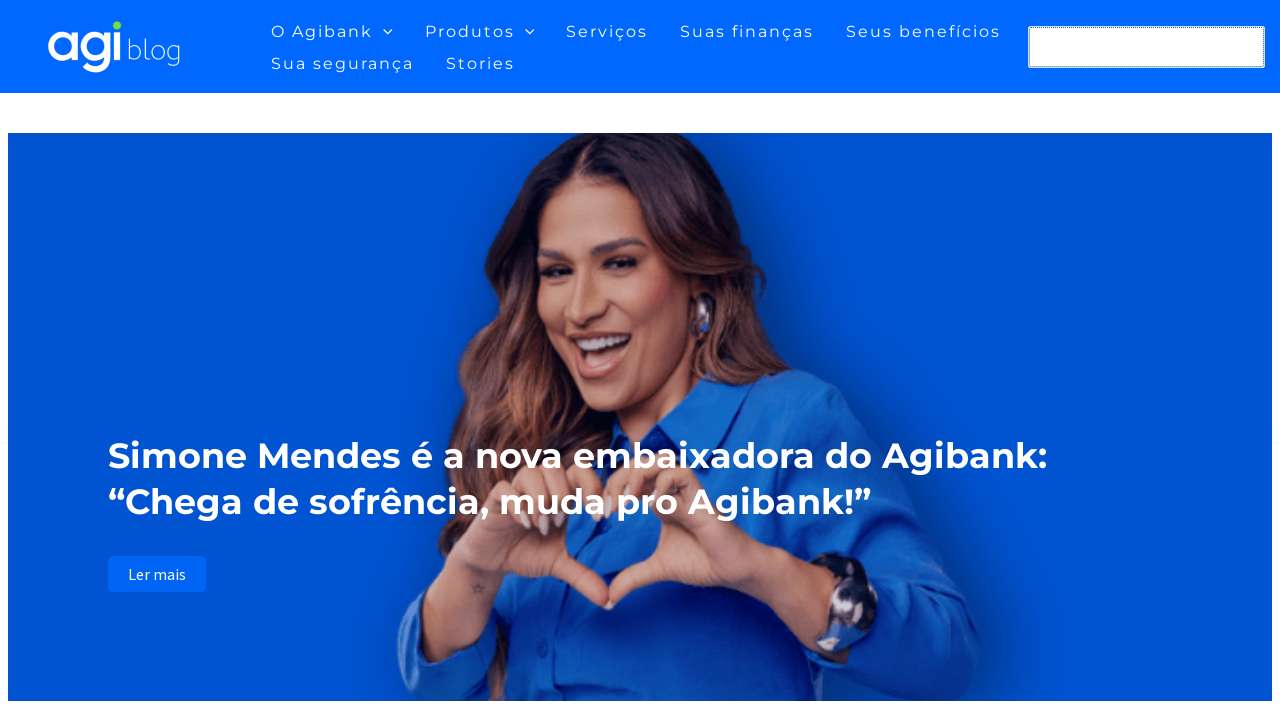

Entered non-existing search term 'basculho' into search field on xpath=//*[@id='search-field']
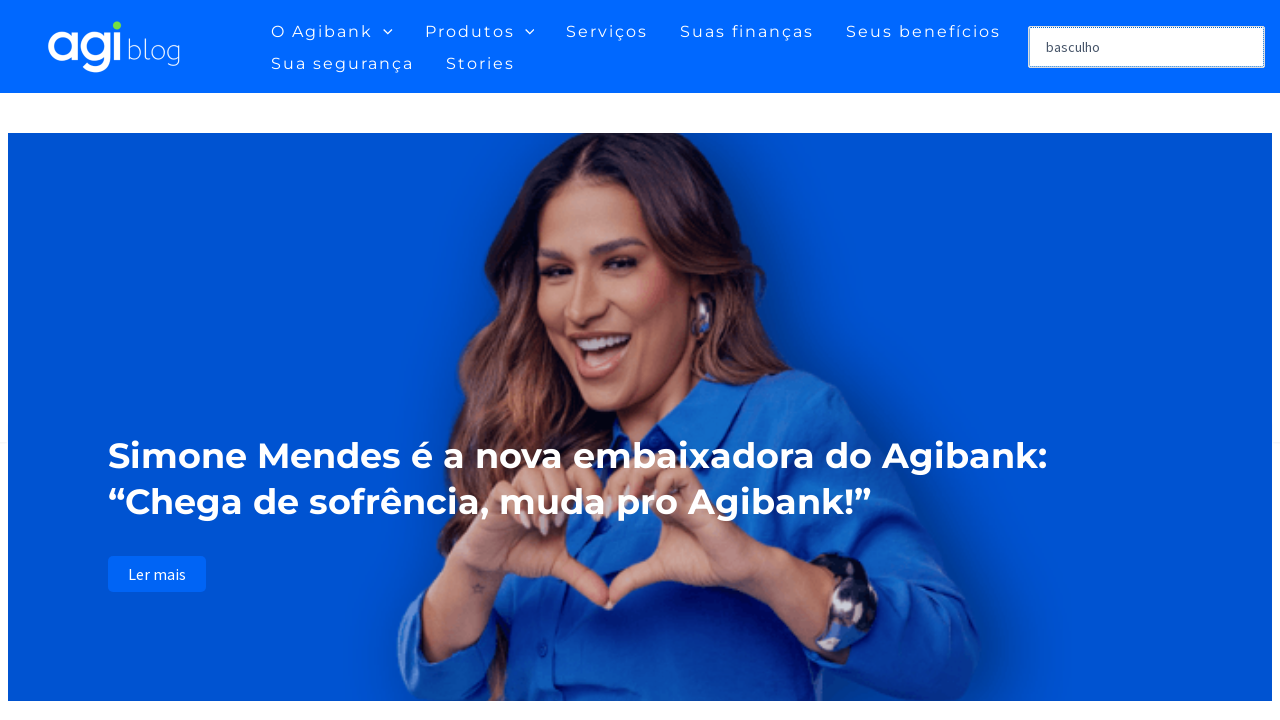

Pressed Enter to submit search on xpath=//*[@id='search-field']
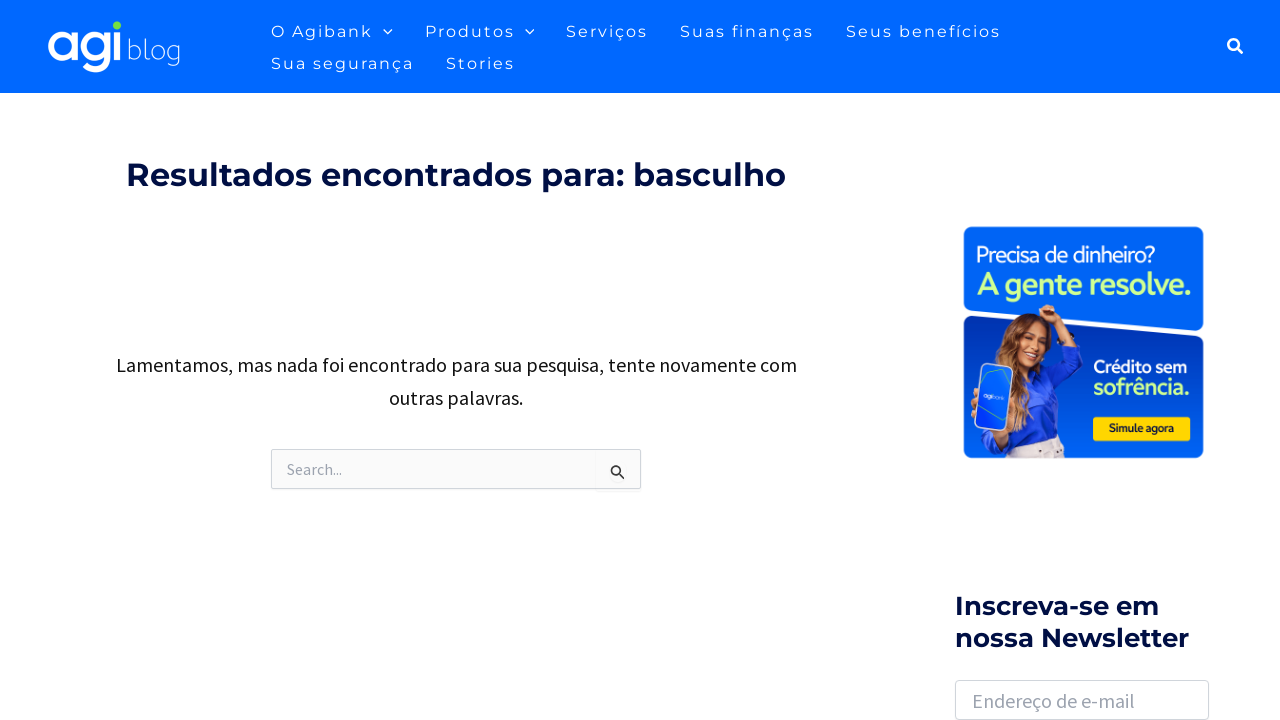

Results page loaded with page title
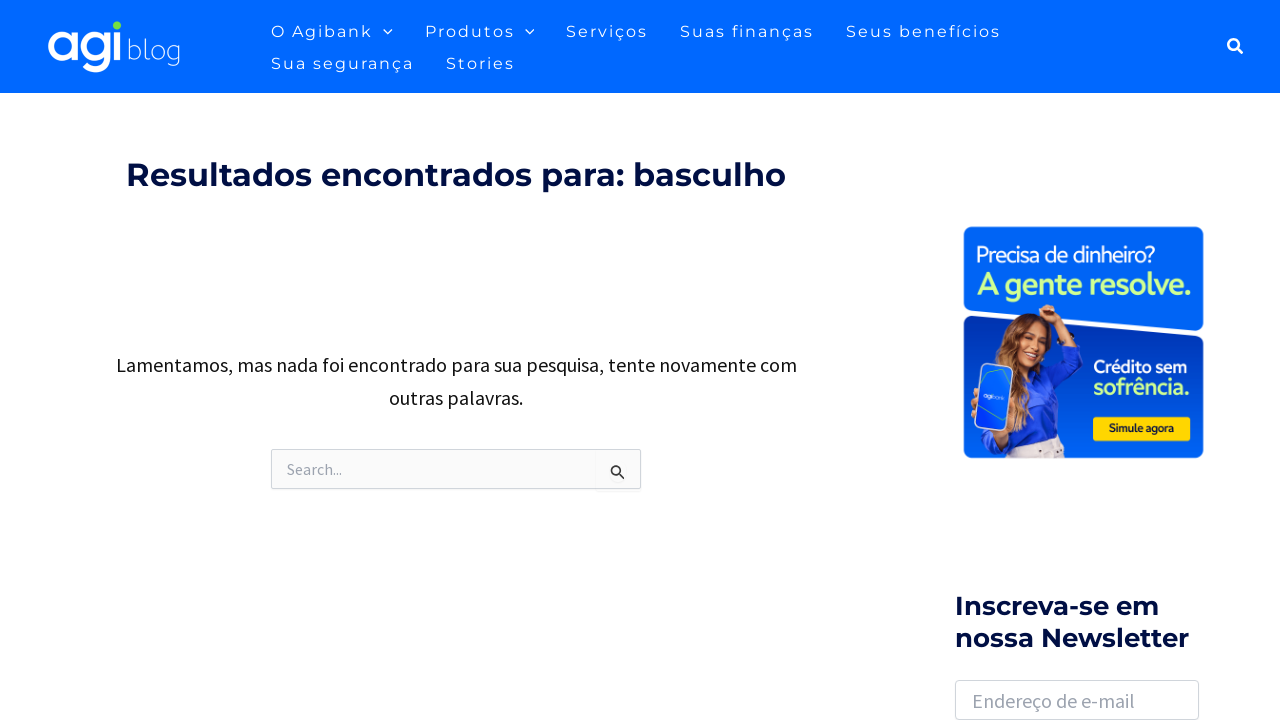

No-results message displayed confirming no articles found for 'basculho'
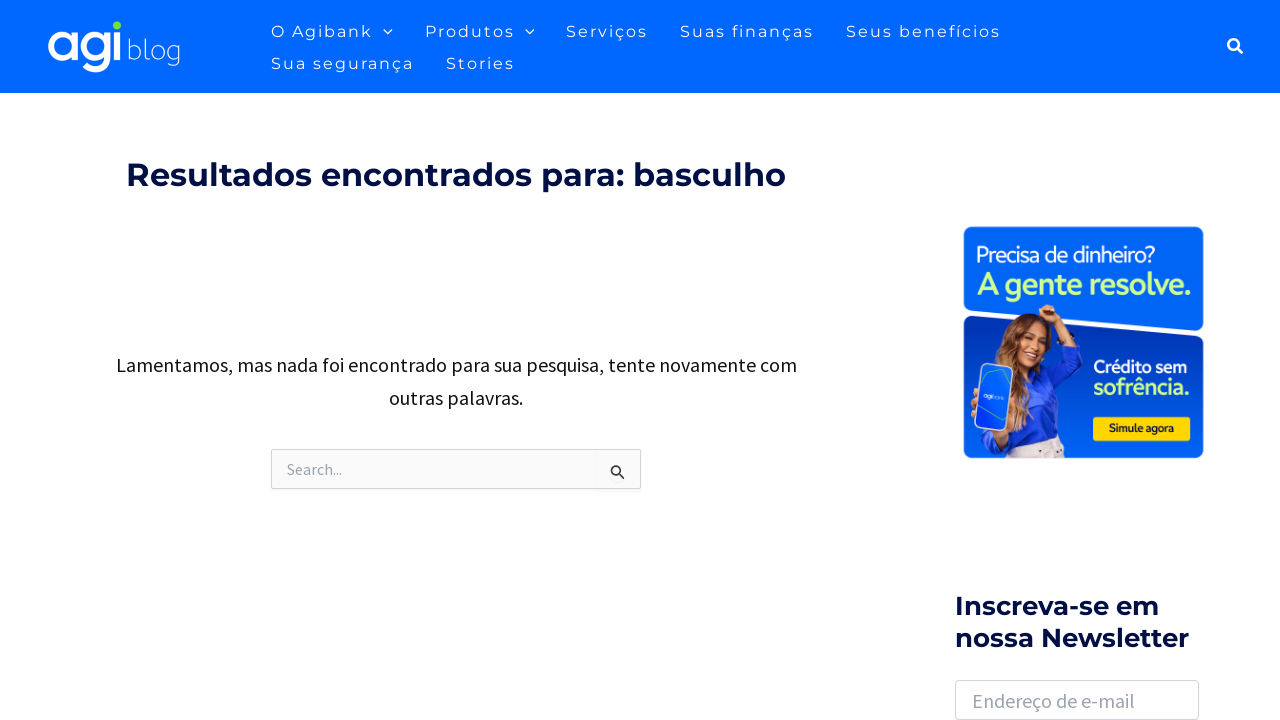

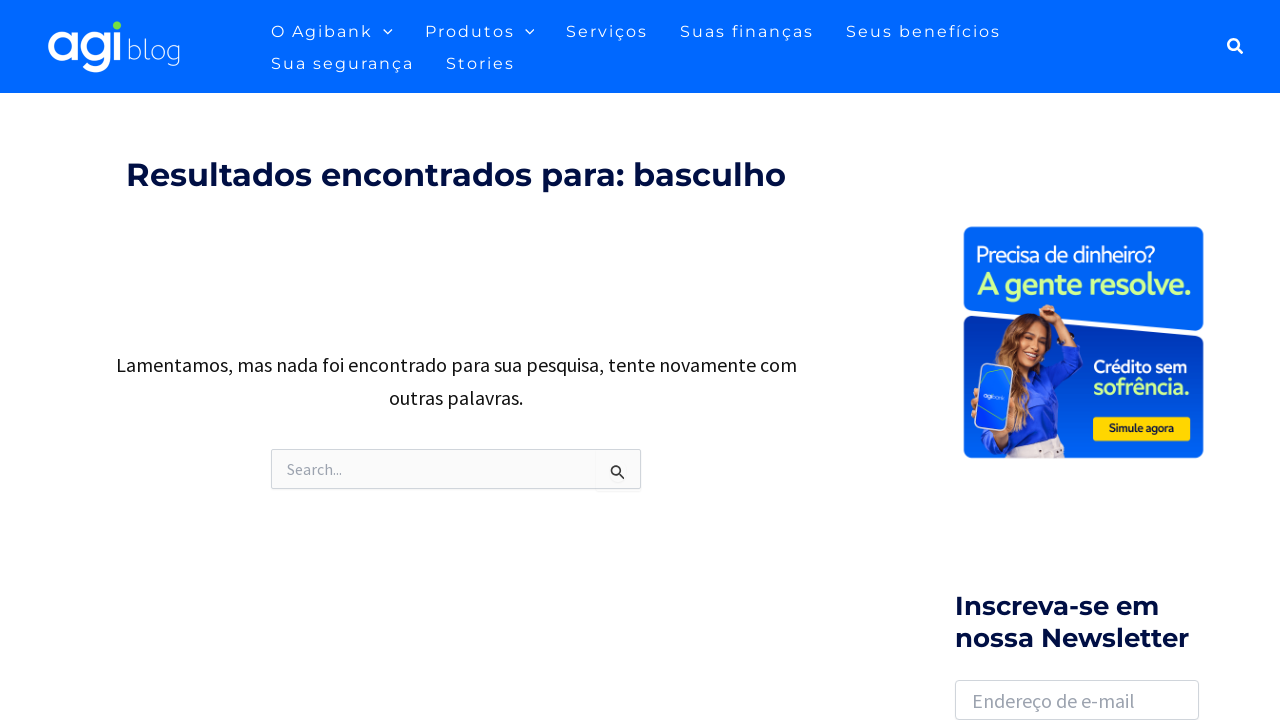